Tests a math calculation form by reading two numbers from the page, computing their sum, selecting the answer from a dropdown menu, and submitting the form.

Starting URL: http://suninjuly.github.io/selects2.html

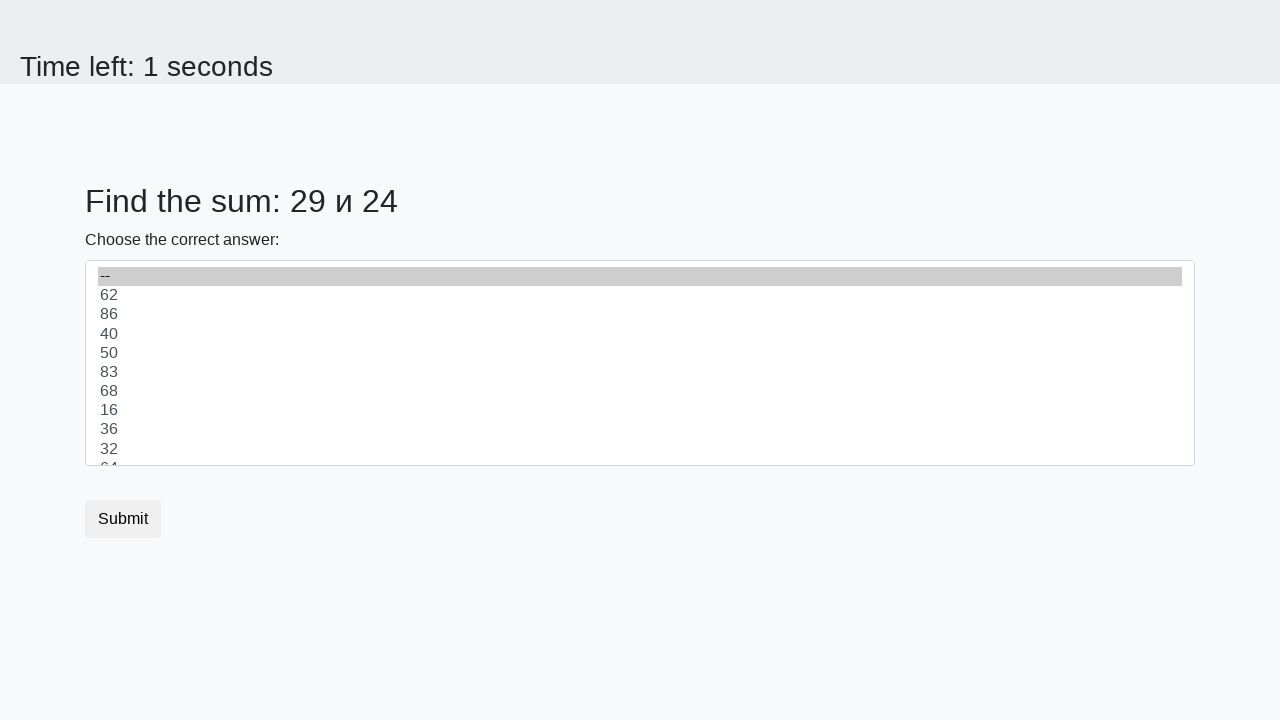

Waited for #num1 element to load
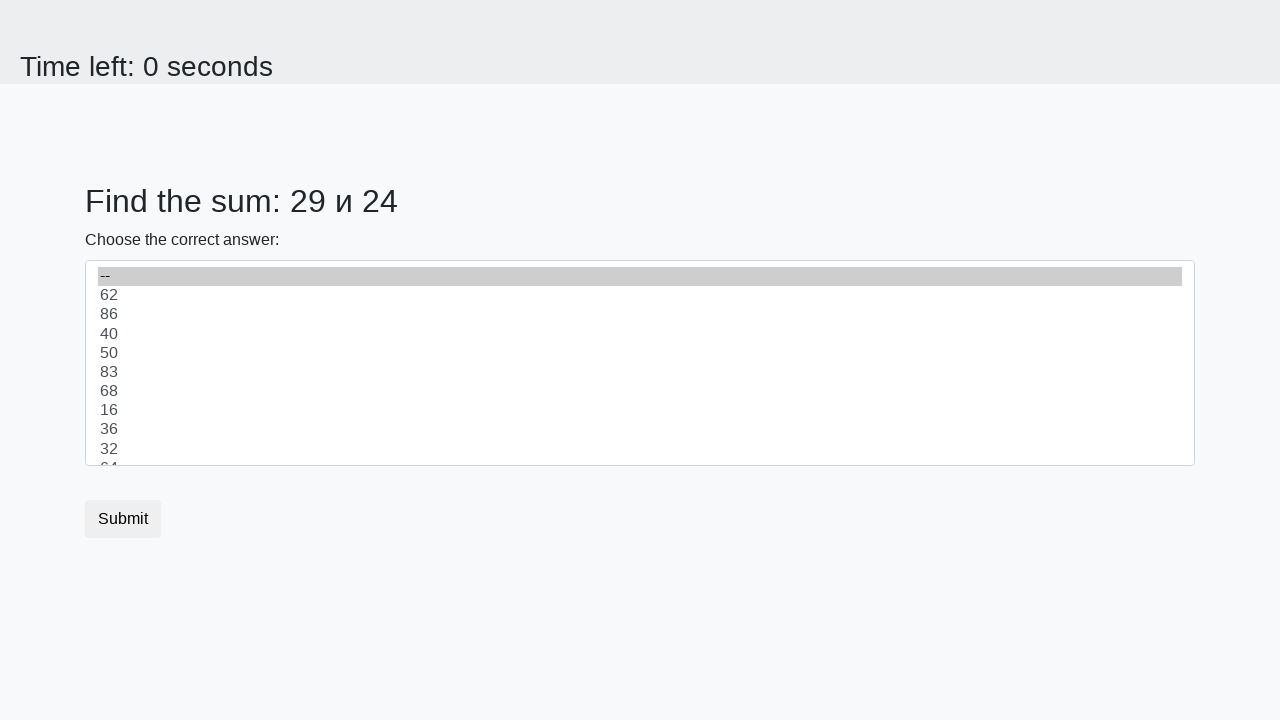

Waited for #num2 element to load
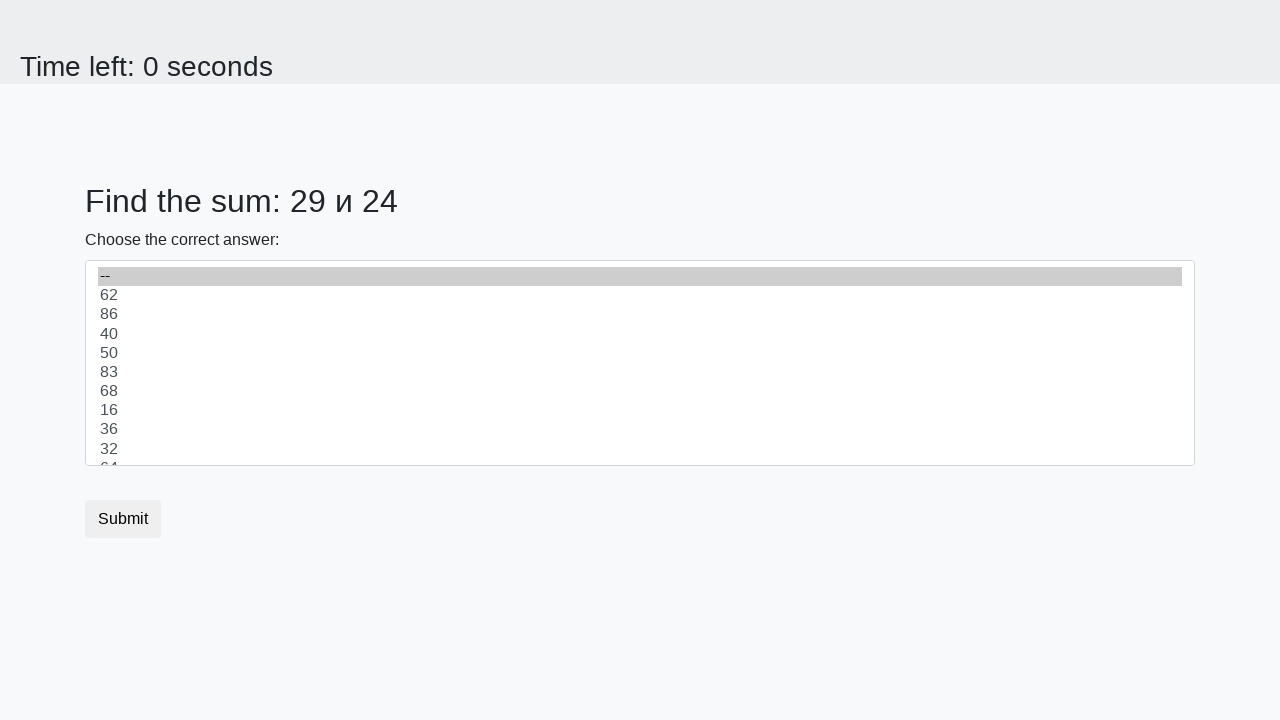

Read first number from page: 29
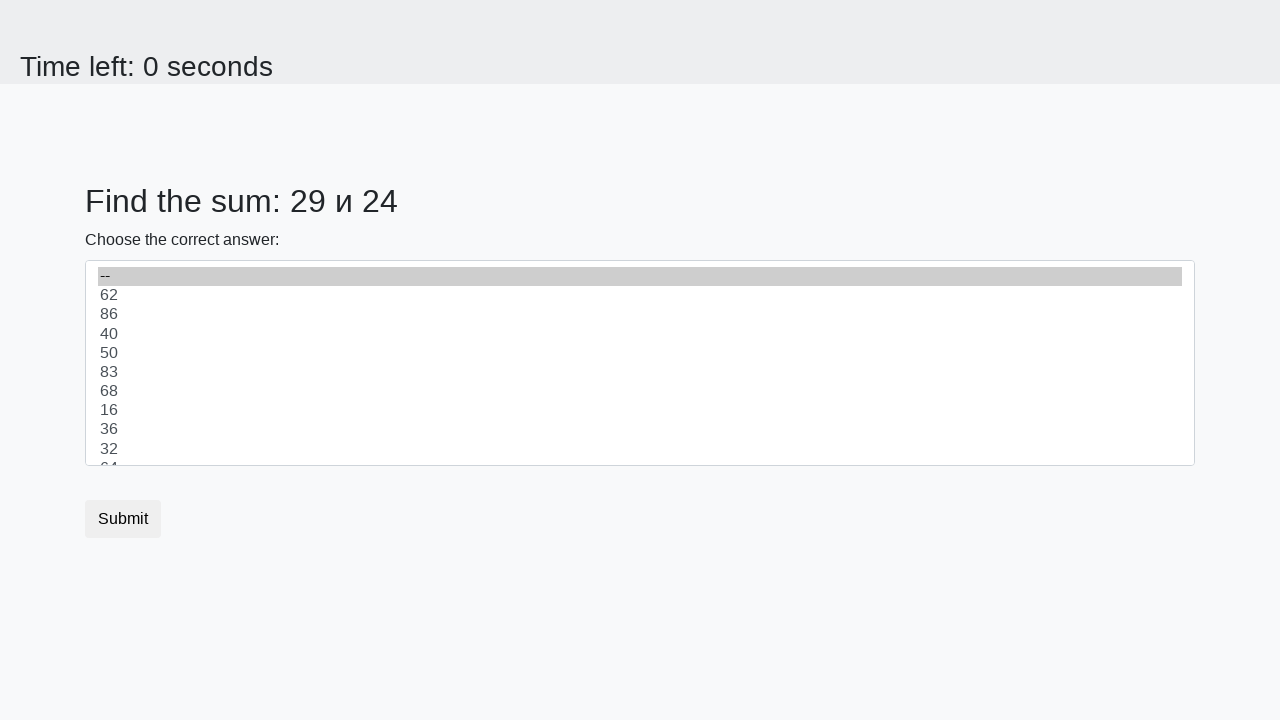

Read second number from page: 24
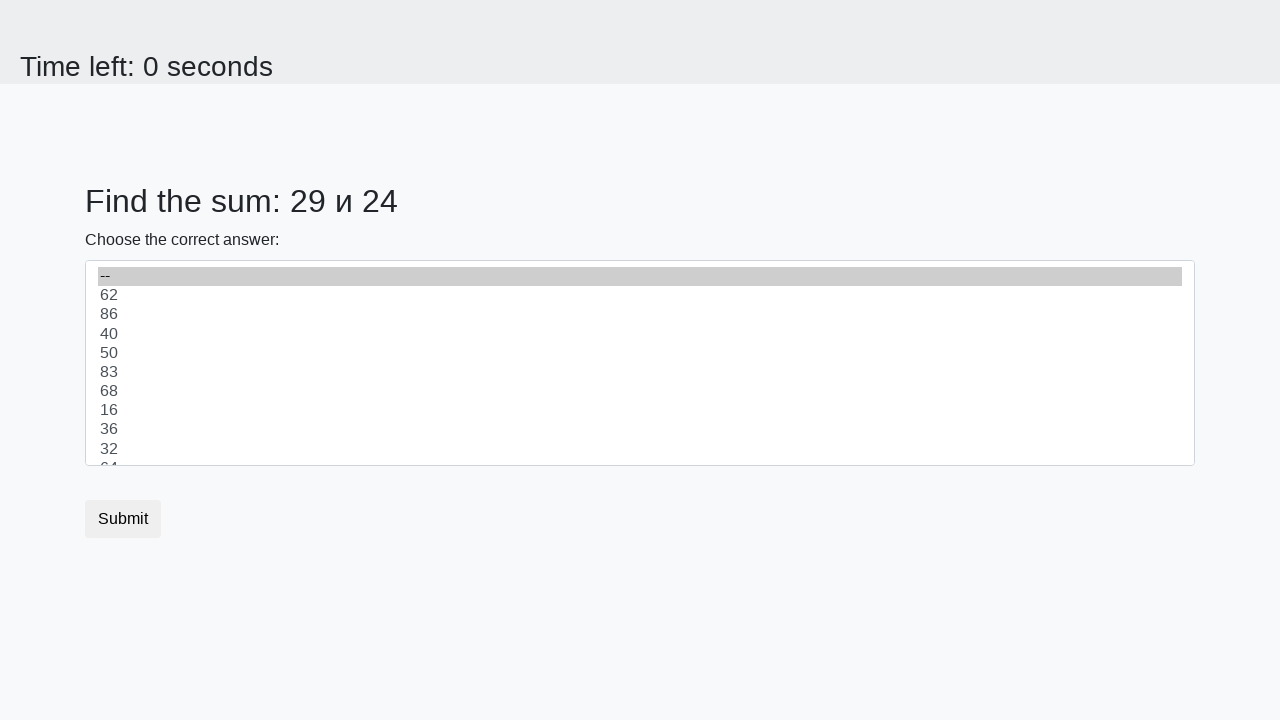

Calculated sum: 29 + 24 = 53
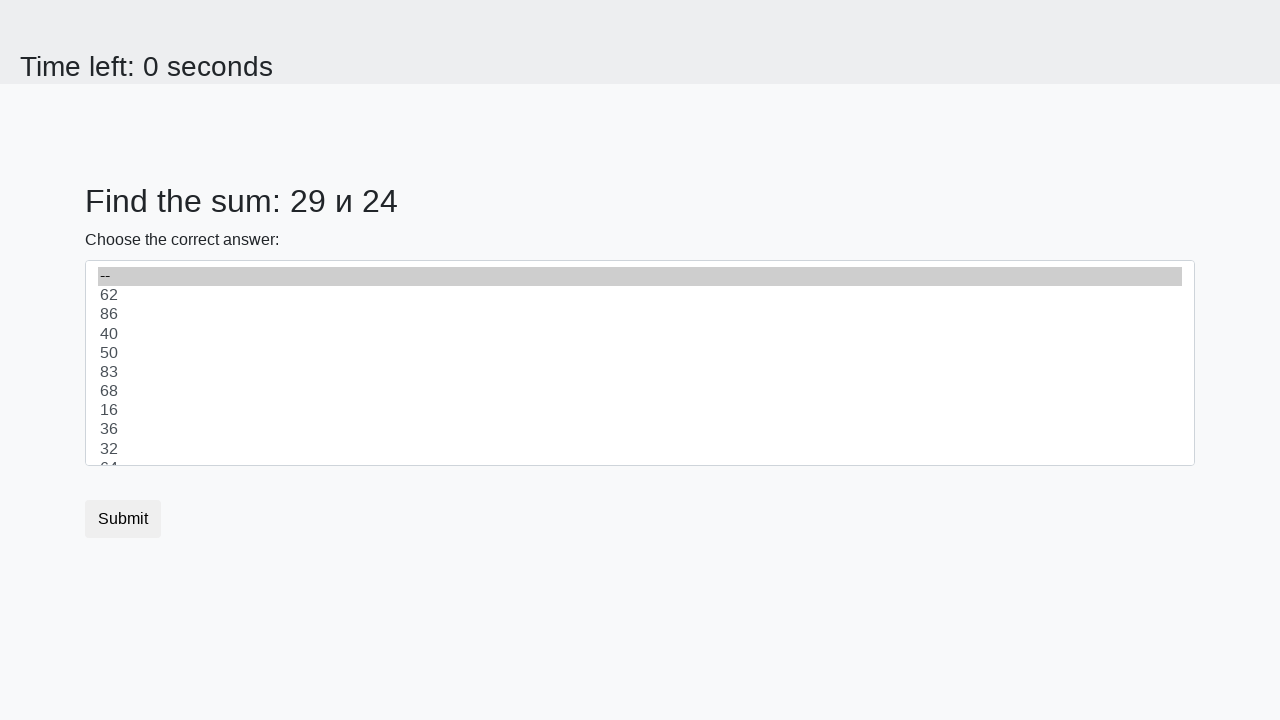

Selected answer '53' from dropdown on select
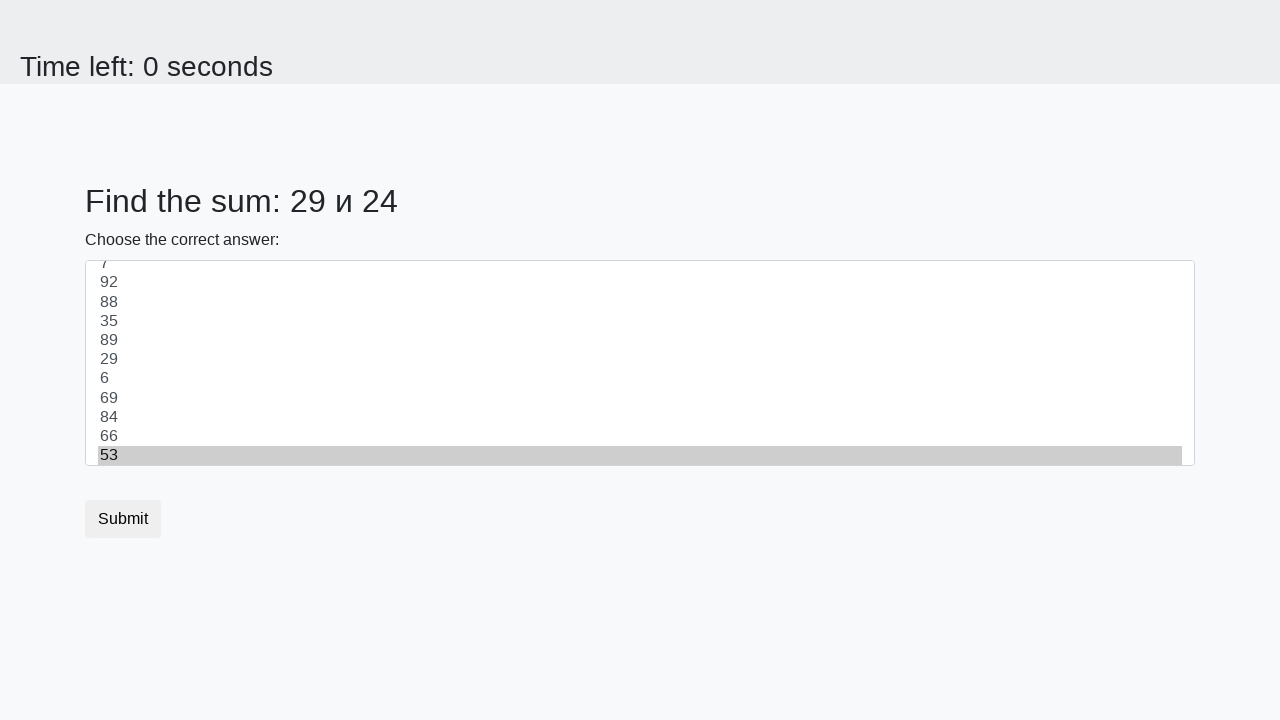

Clicked submit button to complete form at (123, 519) on .btn-default
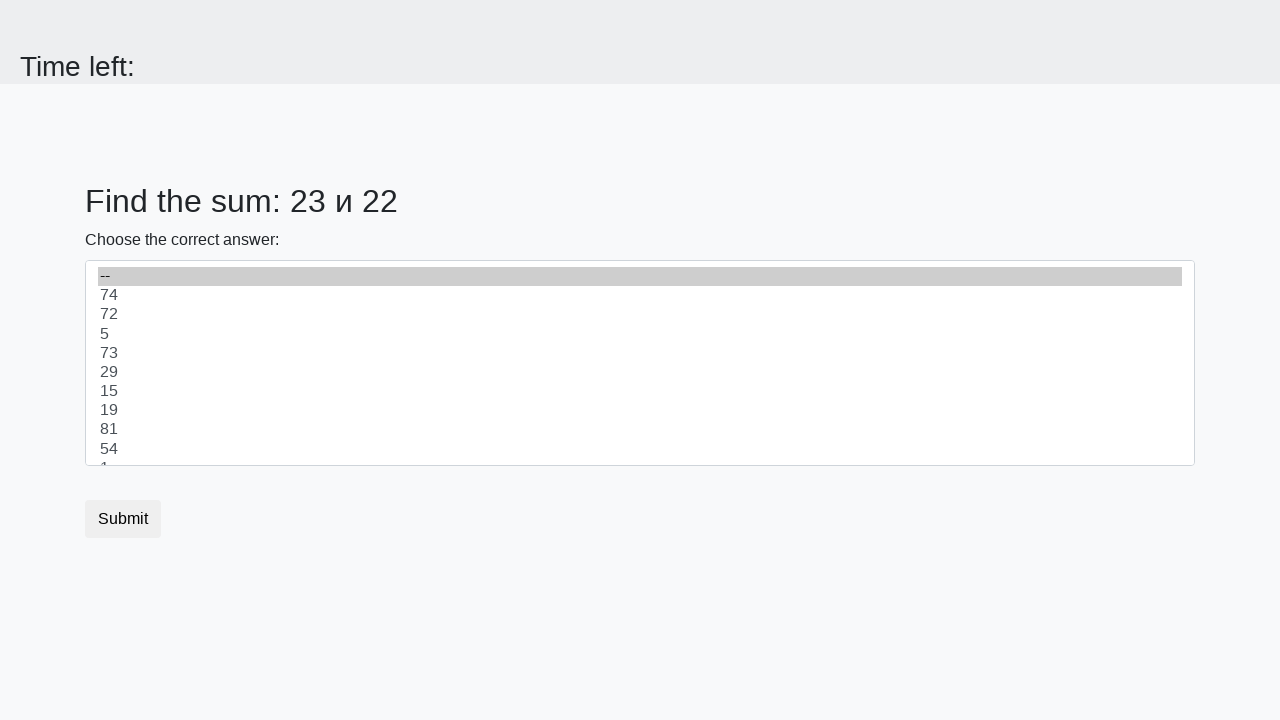

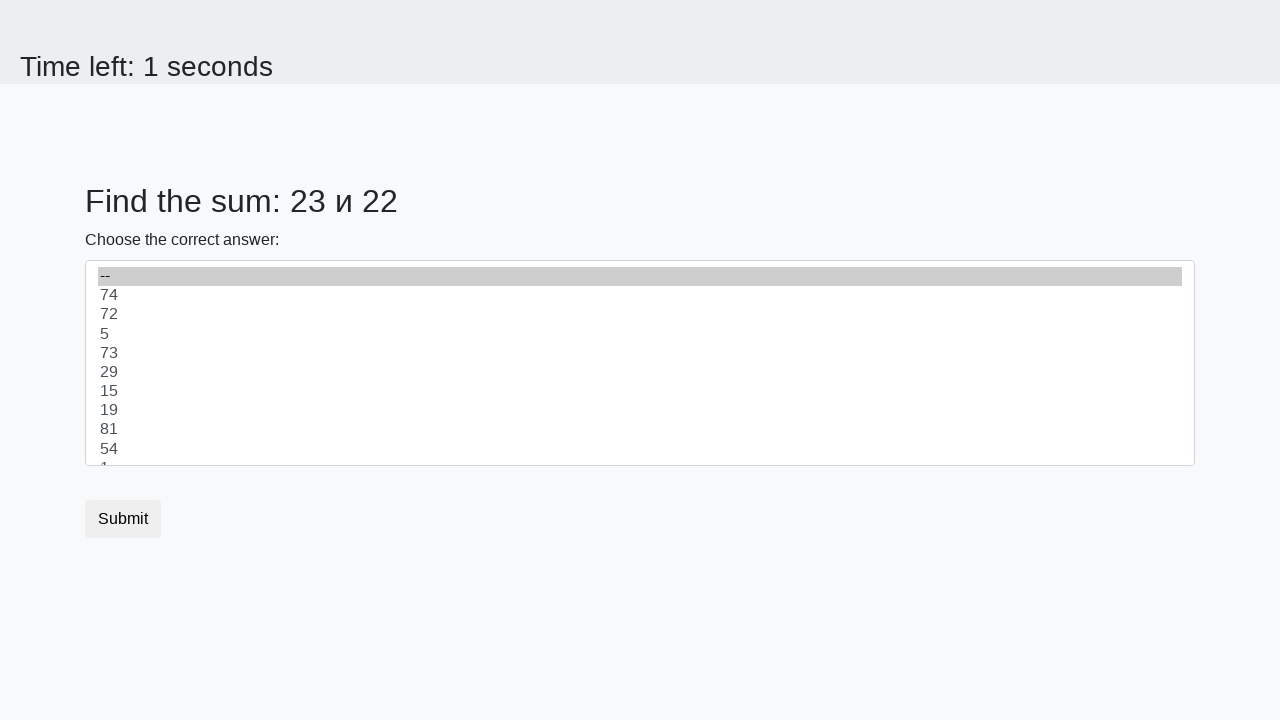